Tests dynamic controls page by clicking Remove button to hide a checkbox, verifying "It's gone!" message appears, then clicking Add button and verifying "It's back!" message appears

Starting URL: https://the-internet.herokuapp.com/dynamic_controls

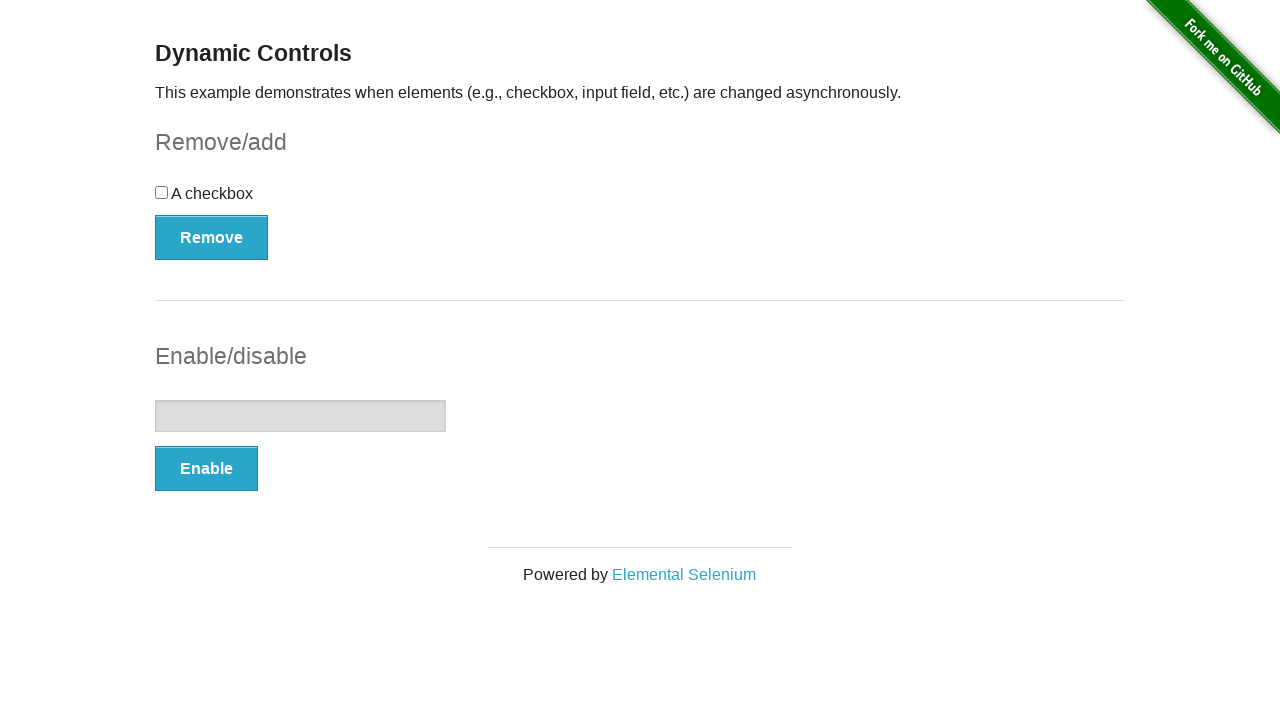

Navigated to dynamic controls page
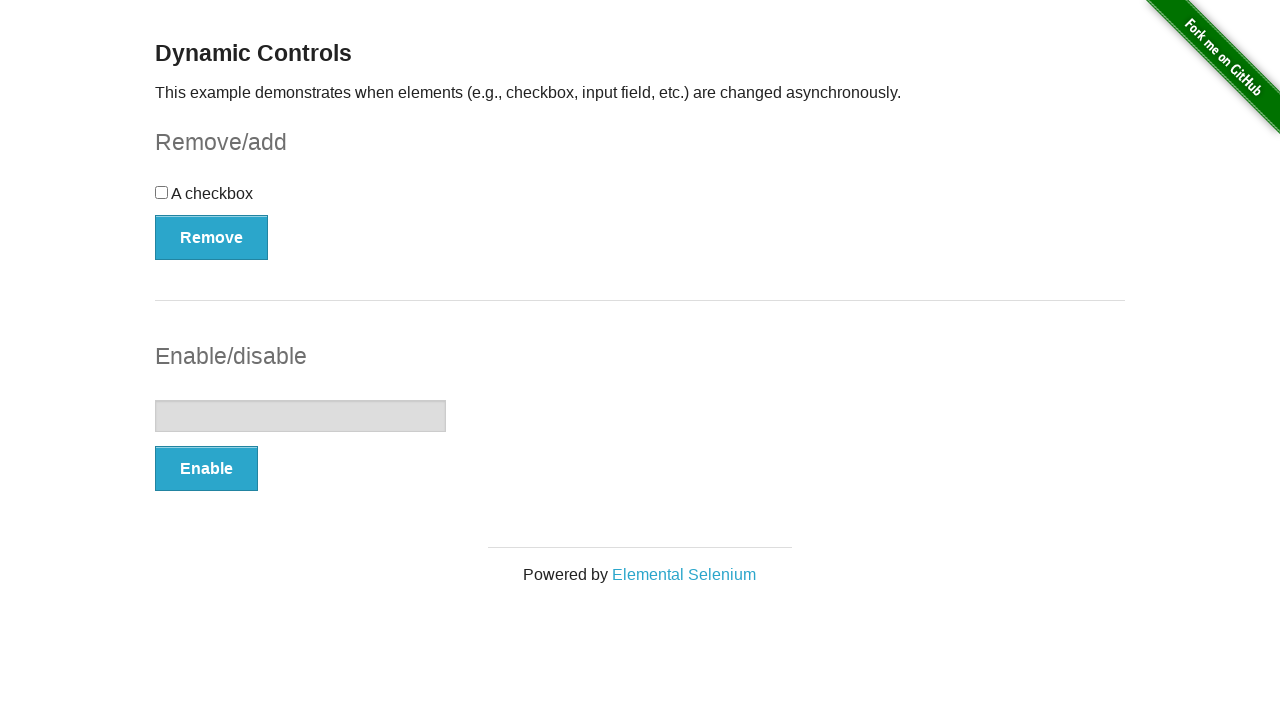

Clicked Remove button to hide checkbox at (212, 237) on xpath=//button[@onclick='swapCheckbox()']
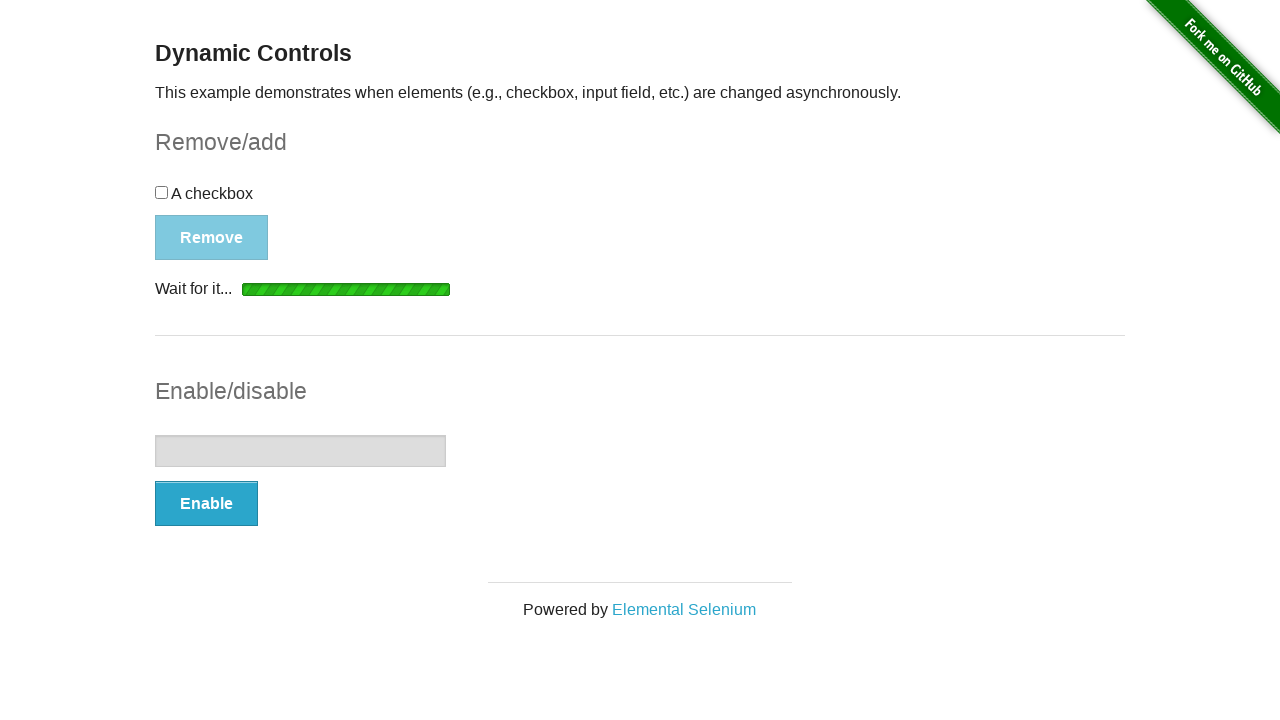

Waited for "It's gone!" message to appear
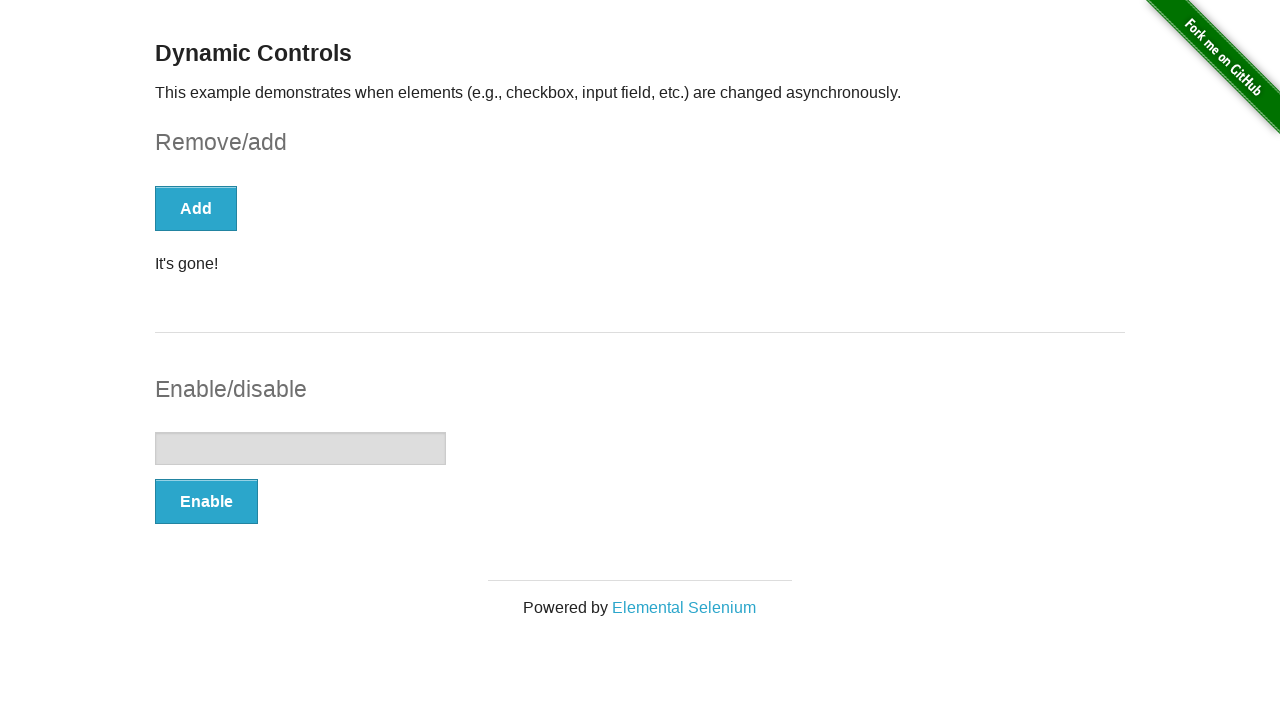

Verified "It's gone!" message is visible
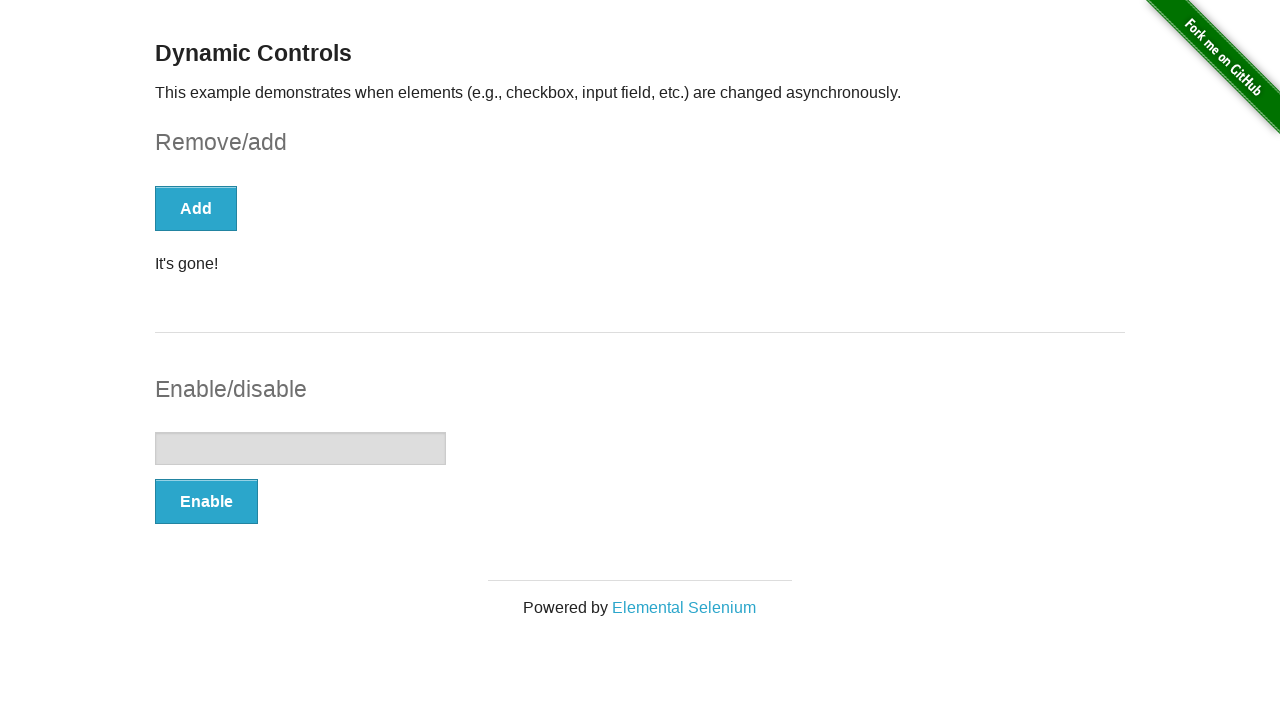

Clicked Add button to restore checkbox at (196, 208) on xpath=//button[text()='Add']
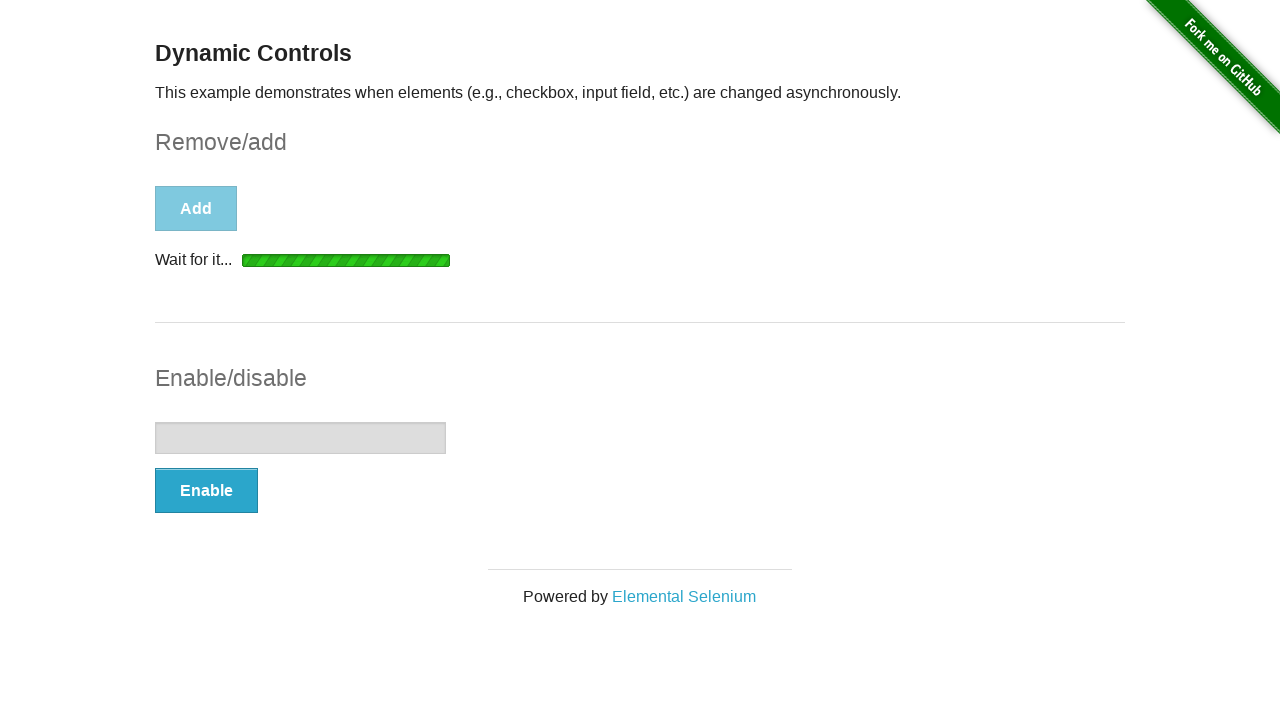

Waited for "It's back!" message to appear
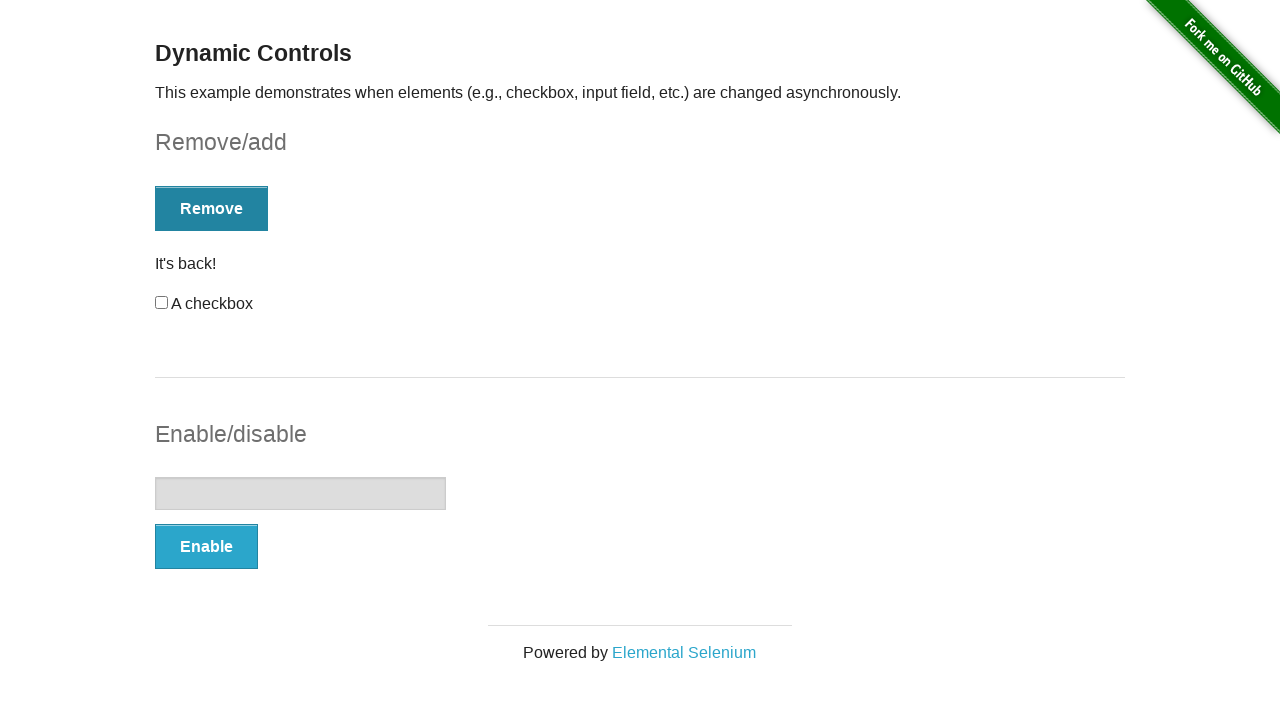

Verified "It's back!" message is visible
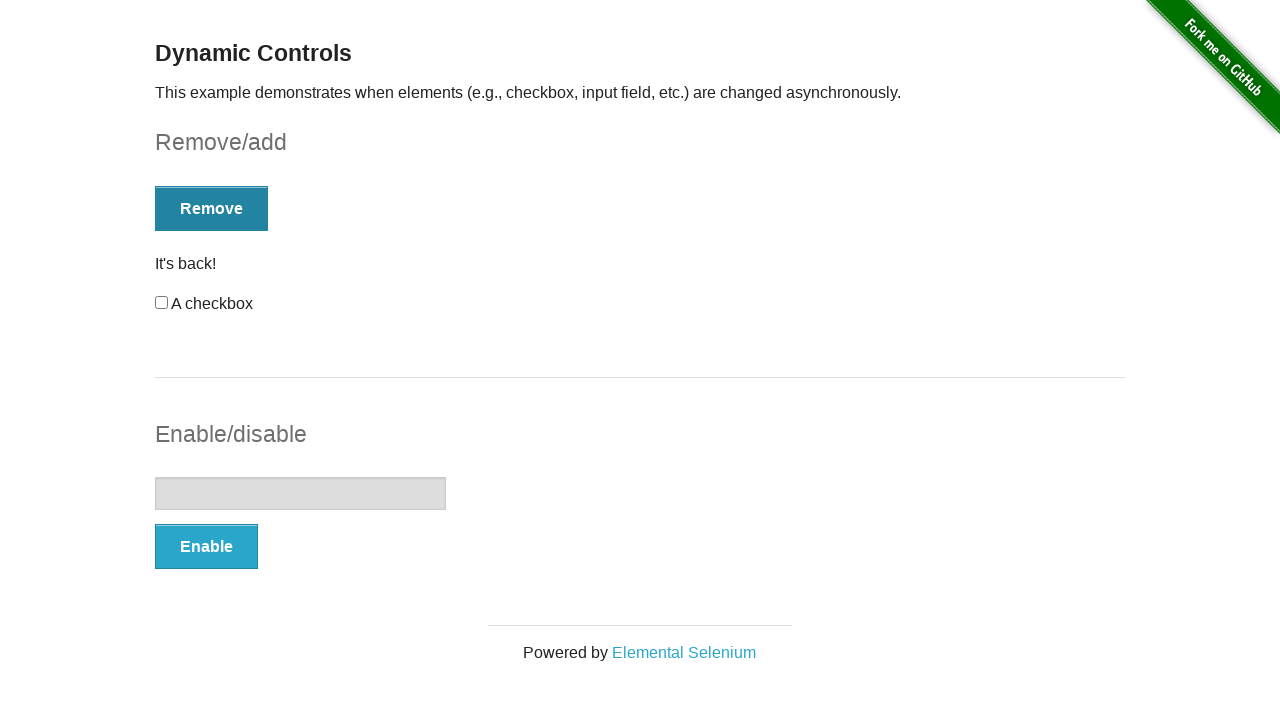

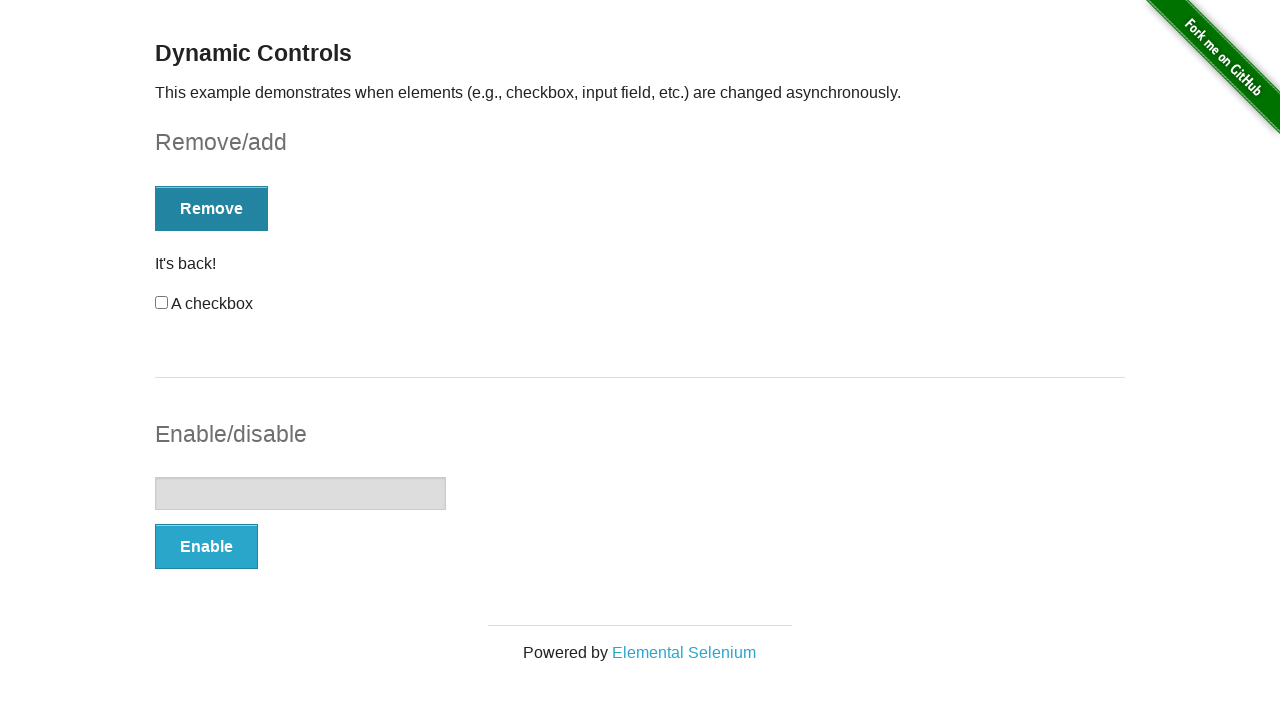